Navigates through pagination on Tap Chi Cong San website by clicking numbered page links

Starting URL: https://tapchicongsan.org.vn

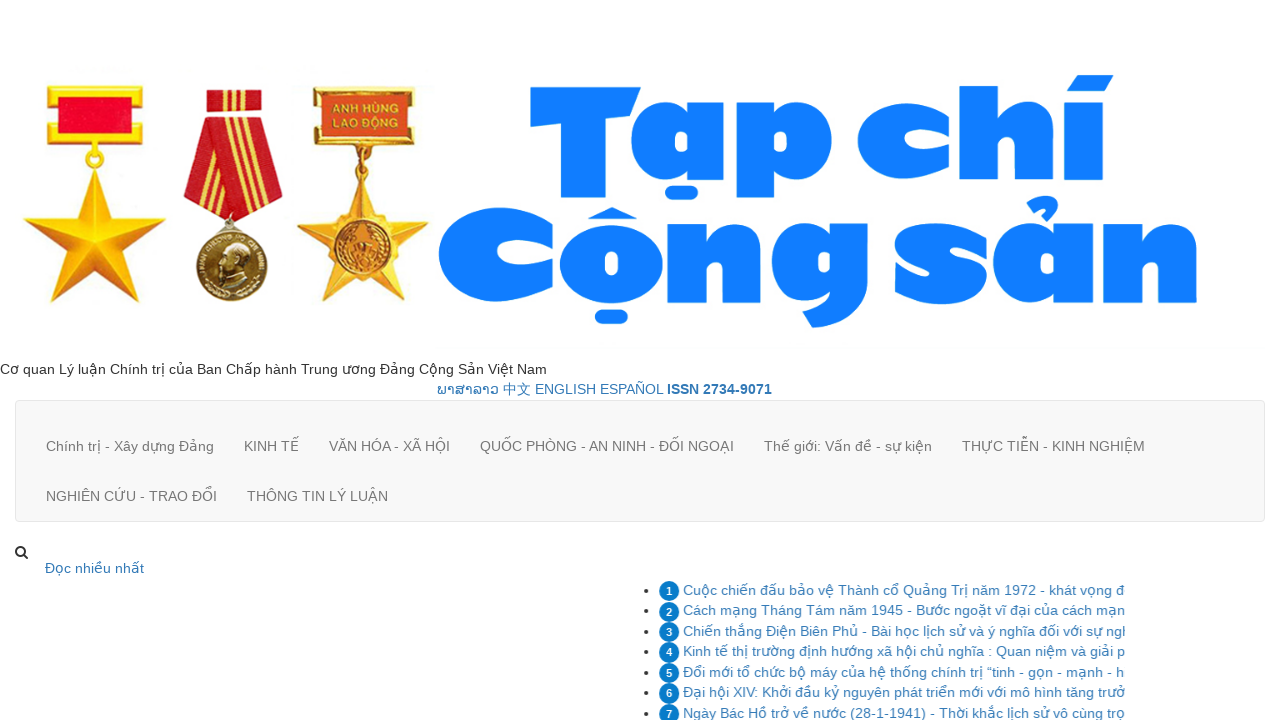

Located pagination container for page 2
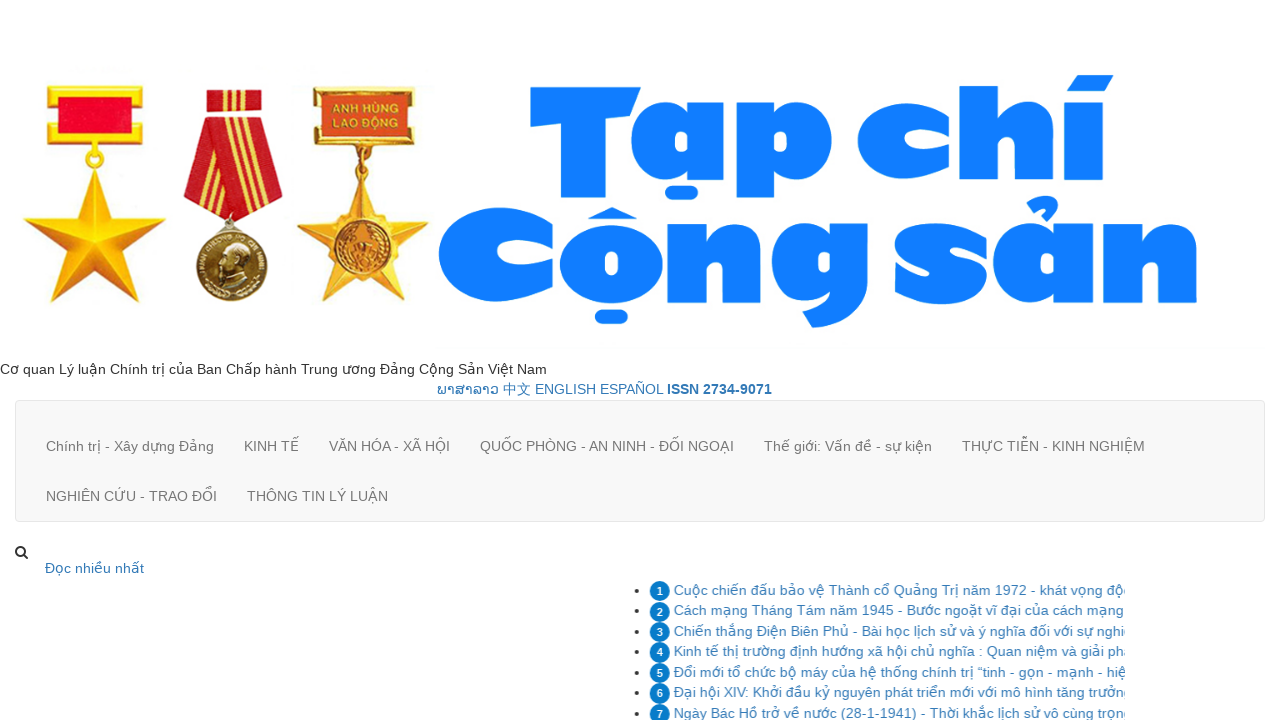

Located page number 2 link
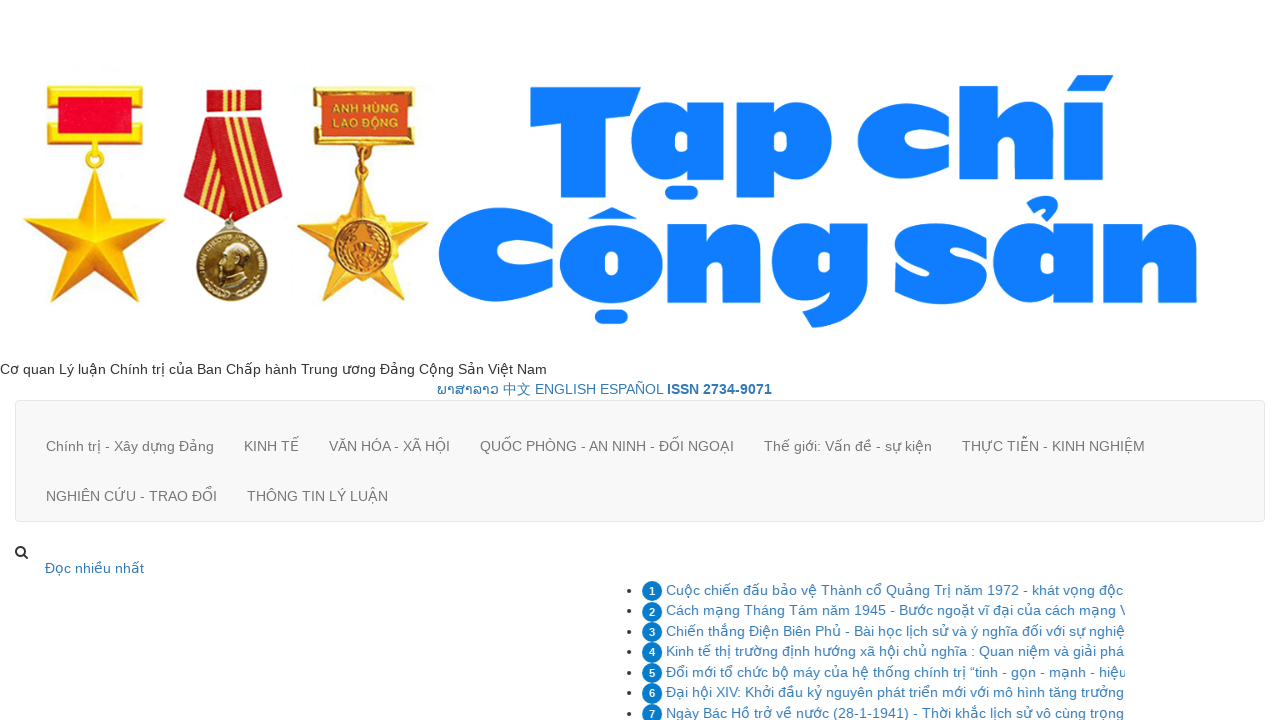

Page number 2 link not visible, stopping pagination
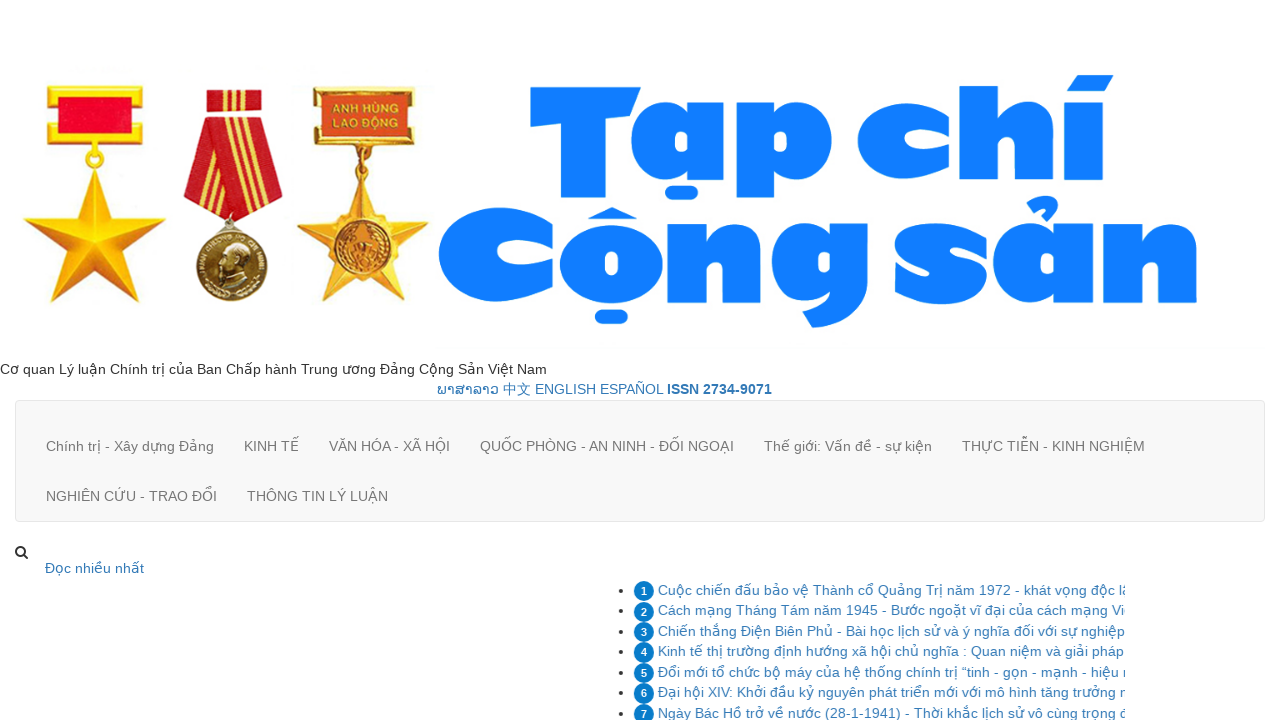

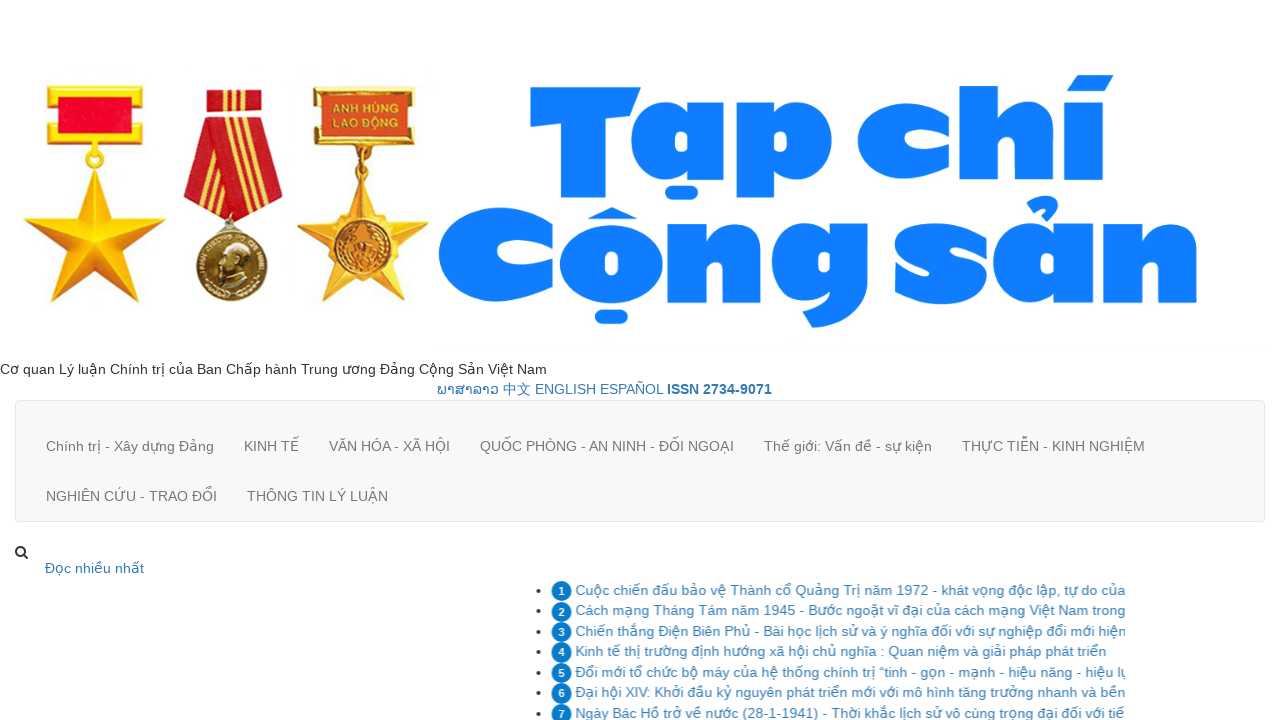